Tests window handling by opening a new window/tab and navigating to a different URL in the new window

Starting URL: https://uhomki.prom.ua/ua/

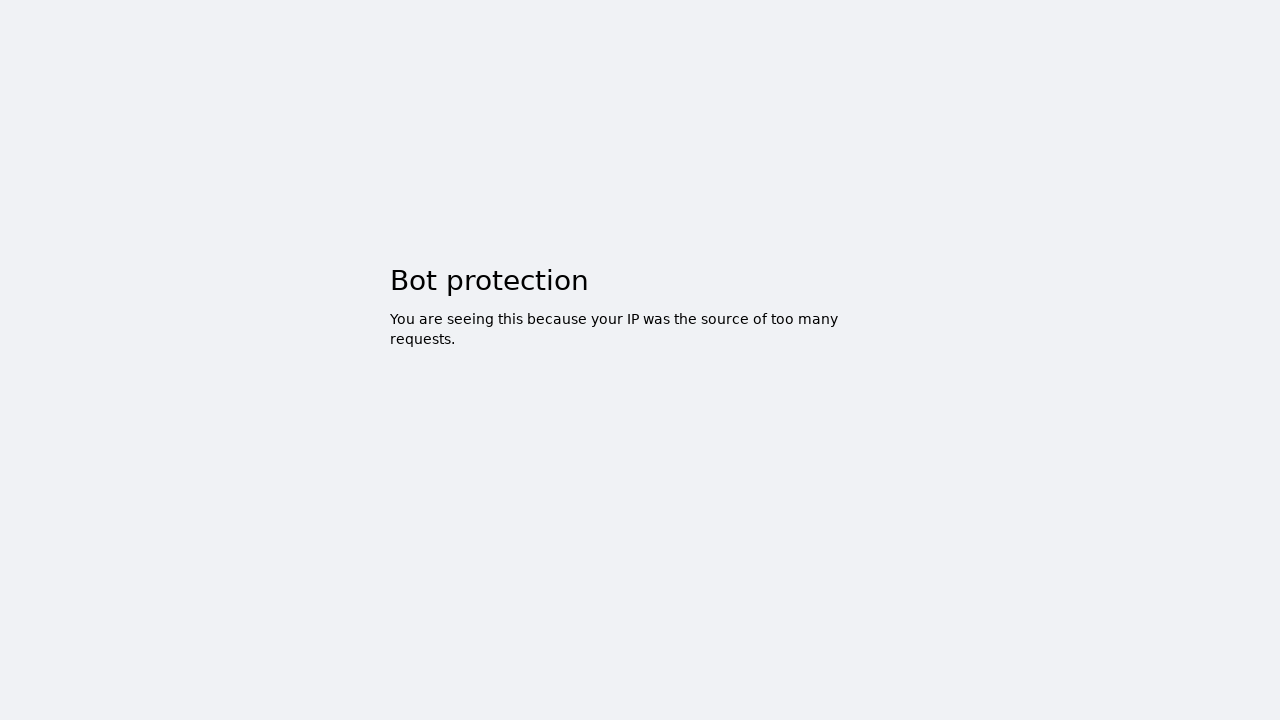

Stored reference to original page
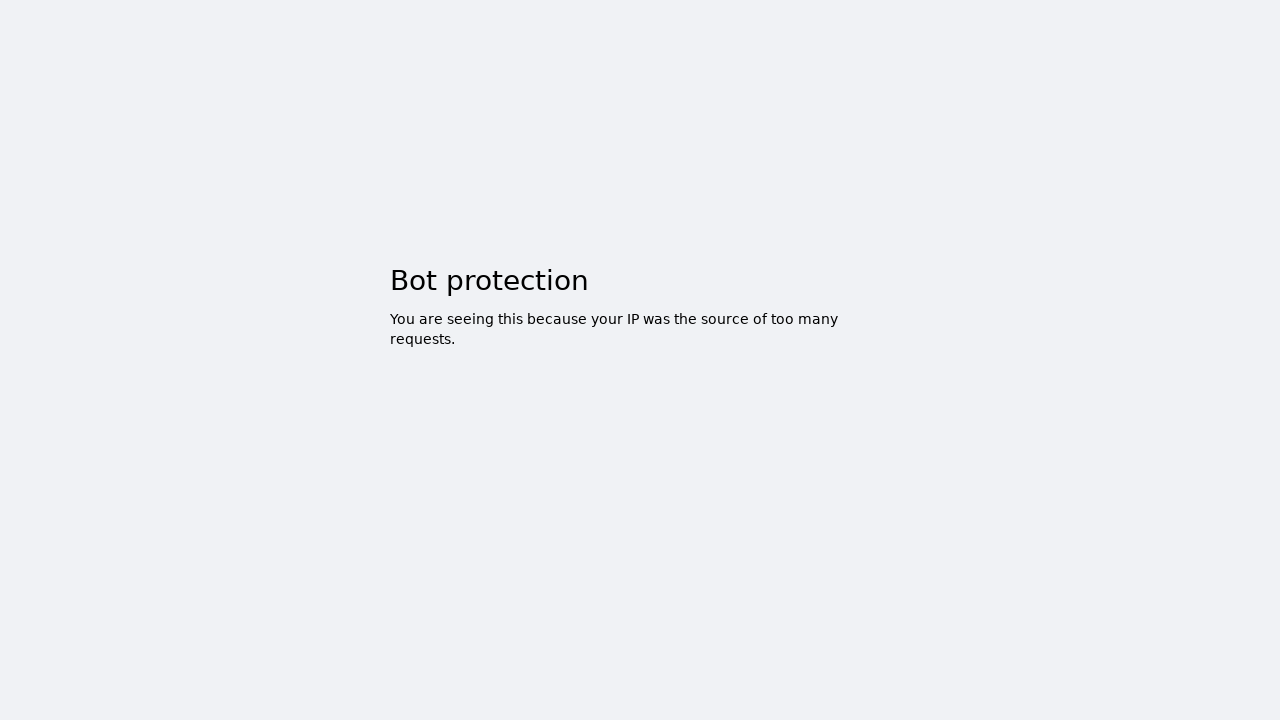

Opened a new browser tab/window
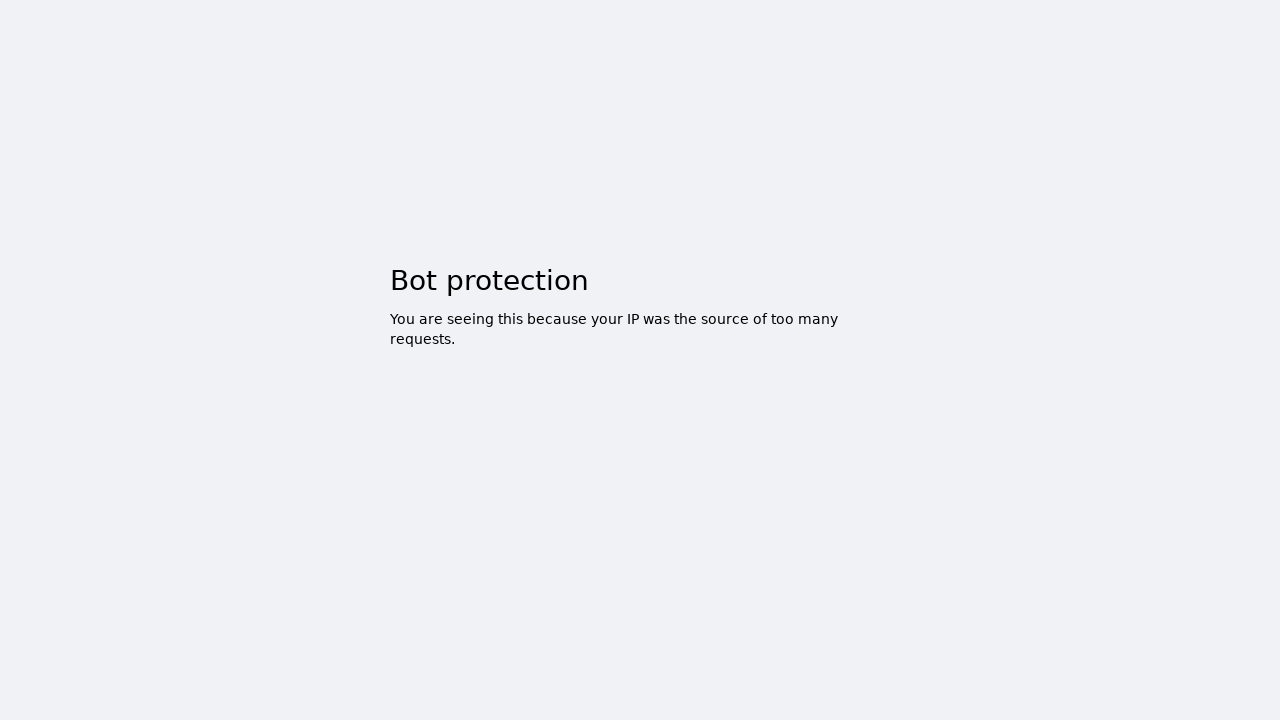

Navigated to http://www.automationpractice.pl/index.php in the new tab
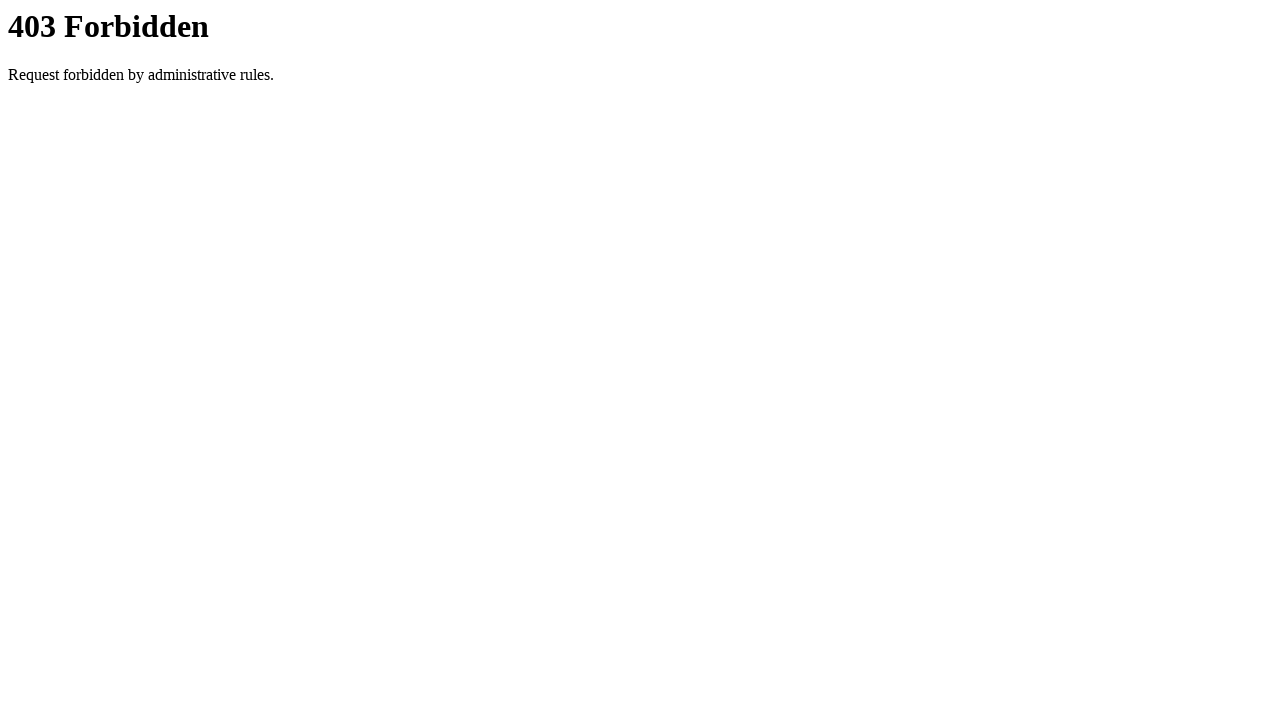

Waited for network to become idle after navigation
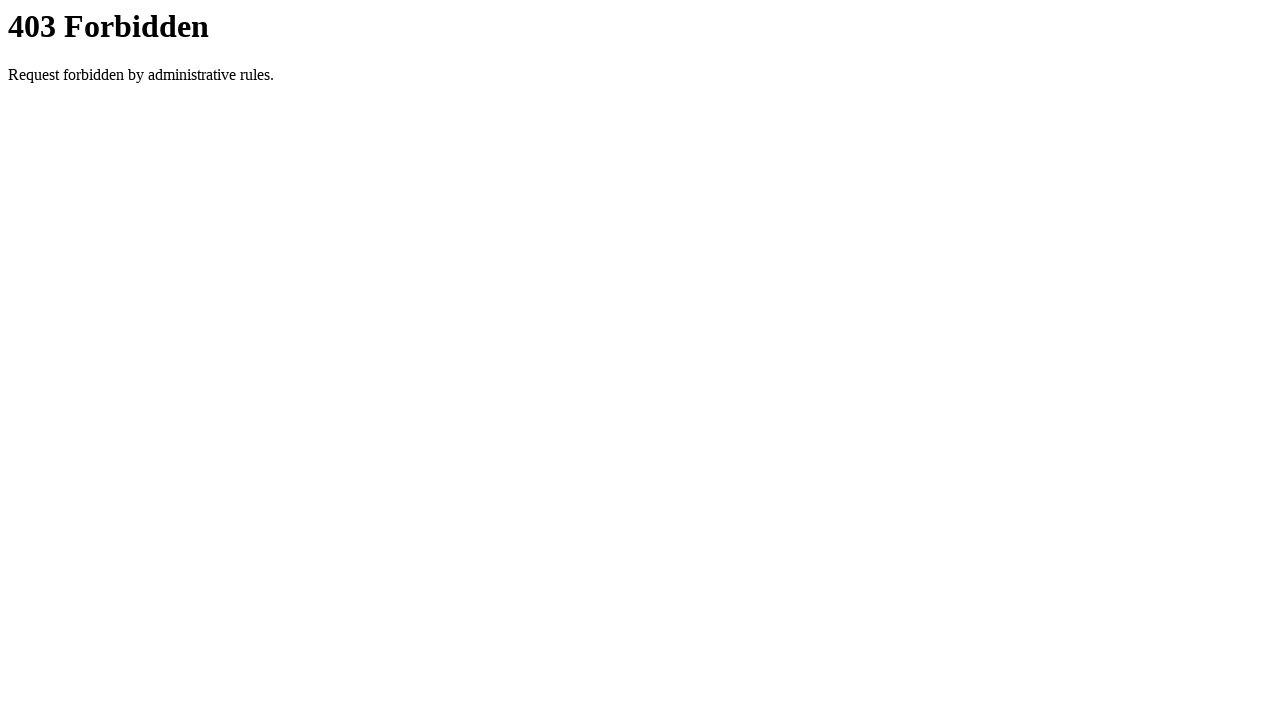

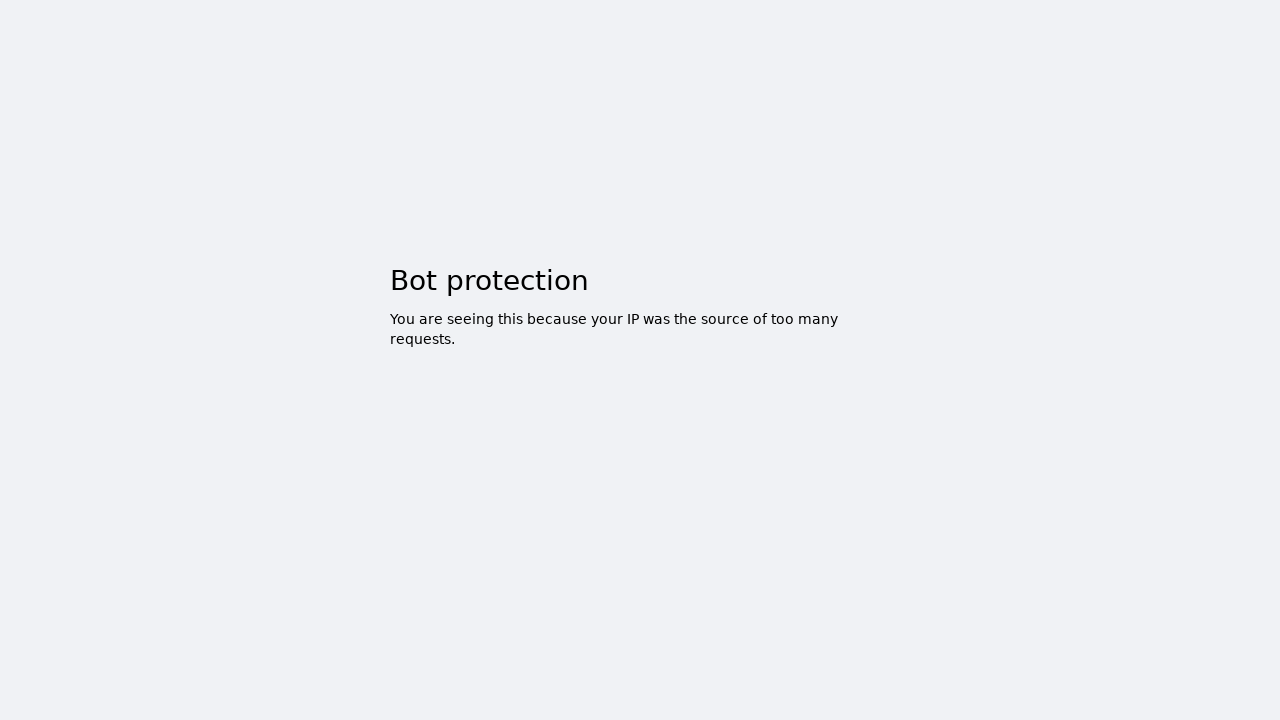